Fills in a comment field, submits the form, and verifies the comment is displayed on the page

Starting URL: http://saucelabs.com/test/guinea-pig

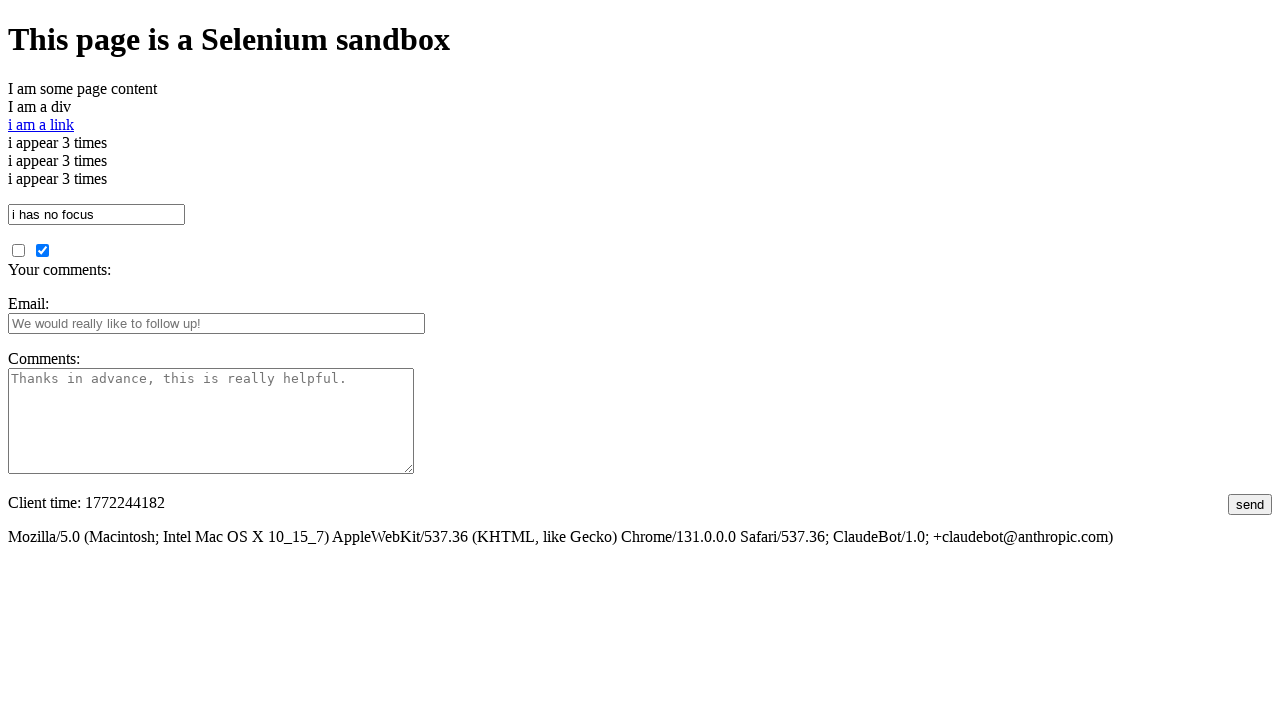

Filled comments field with test comment on #comments
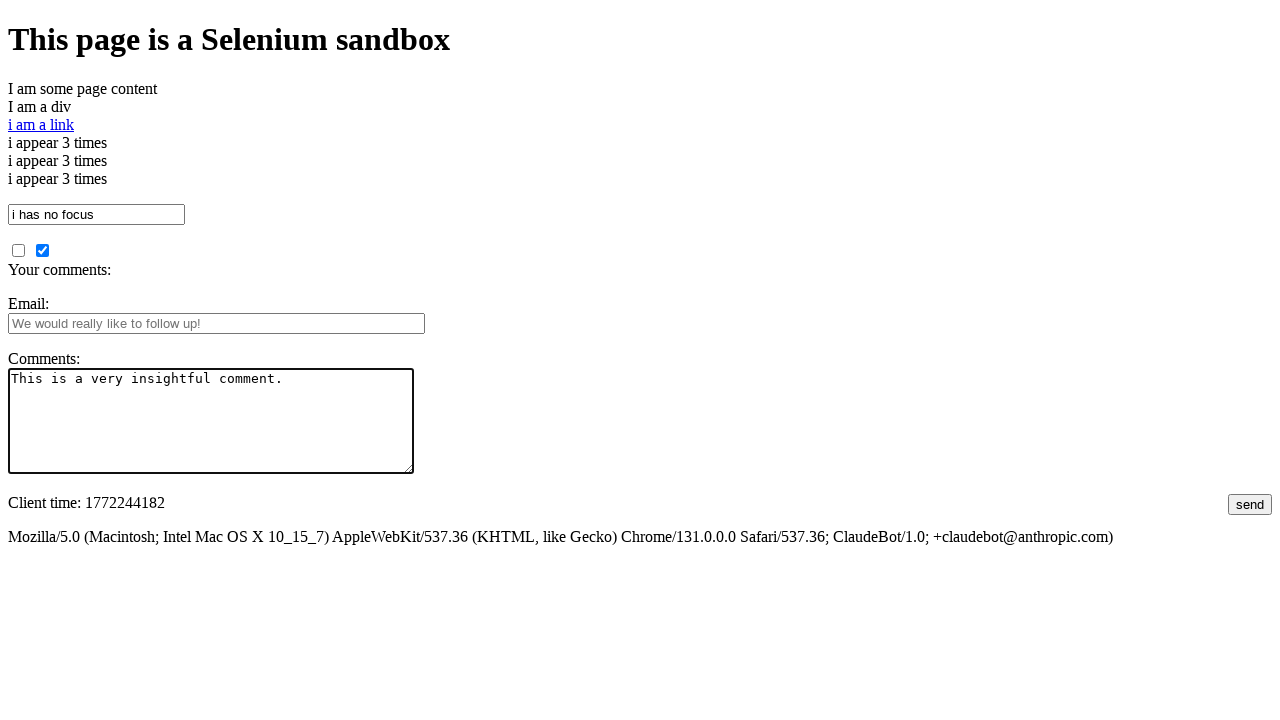

Clicked submit button to submit form at (1250, 504) on #submit
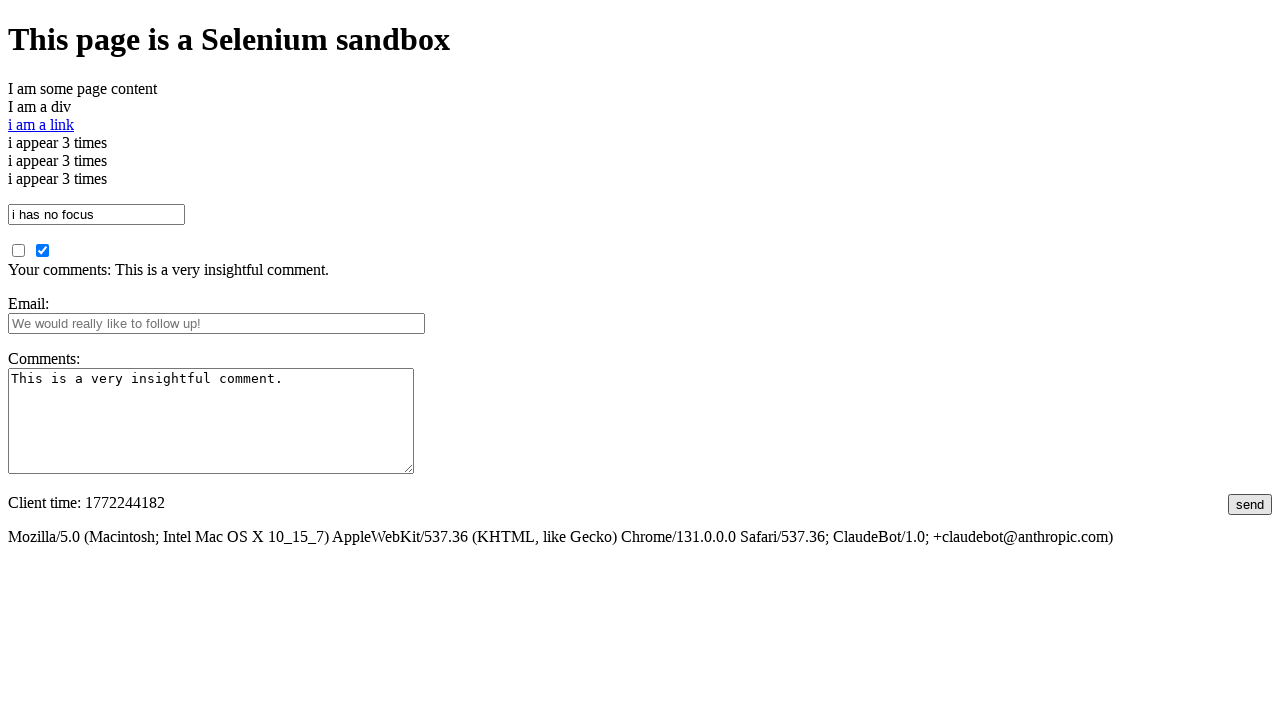

Comment section loaded on page
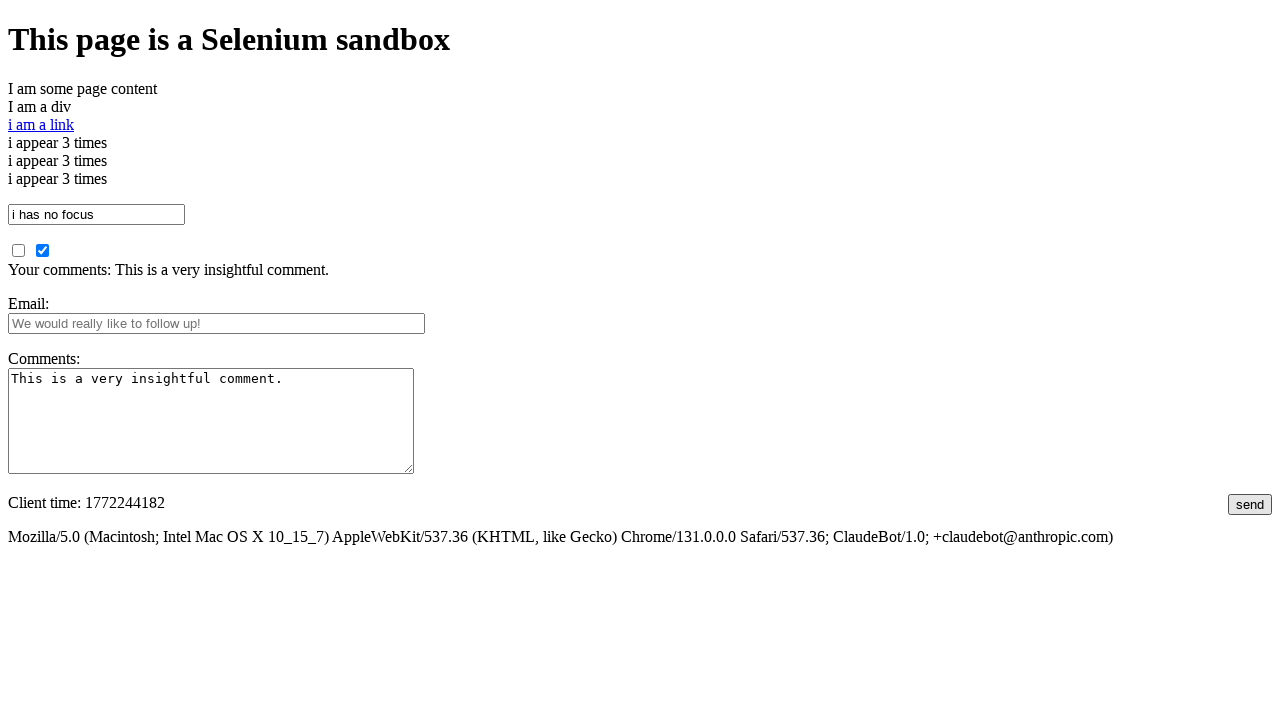

Retrieved comment text from page
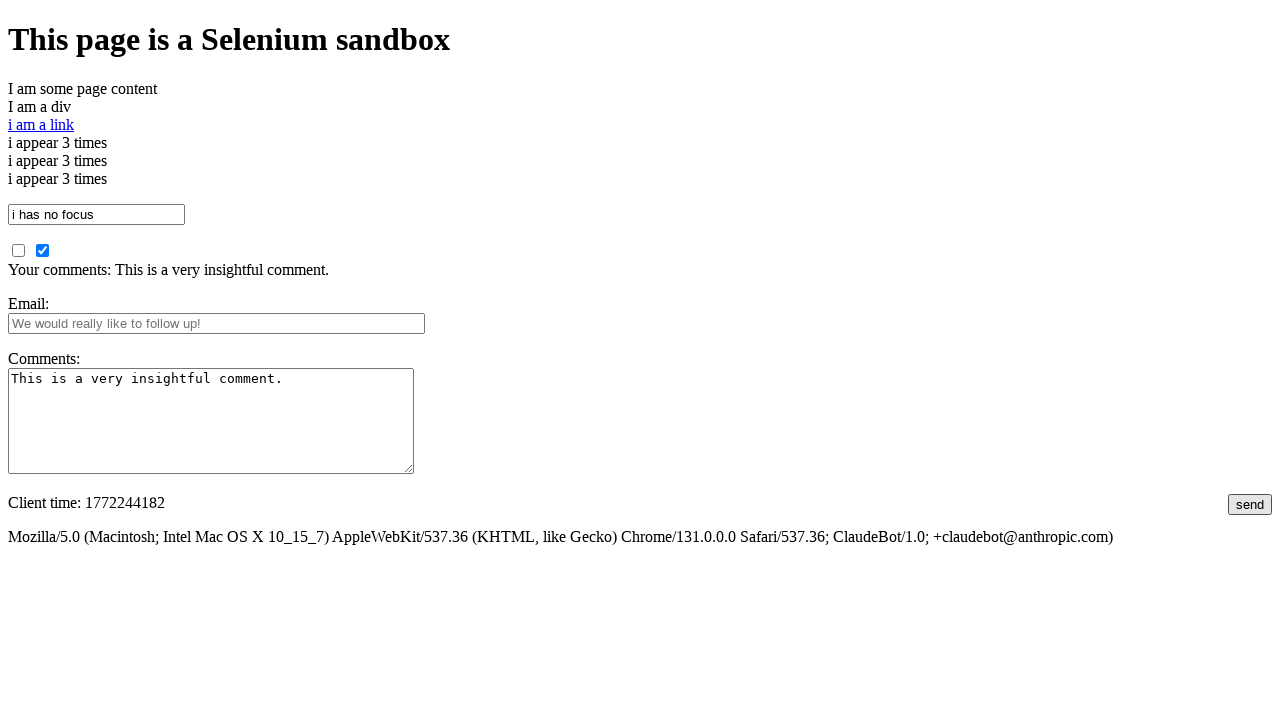

Verified comment displays correctly on page
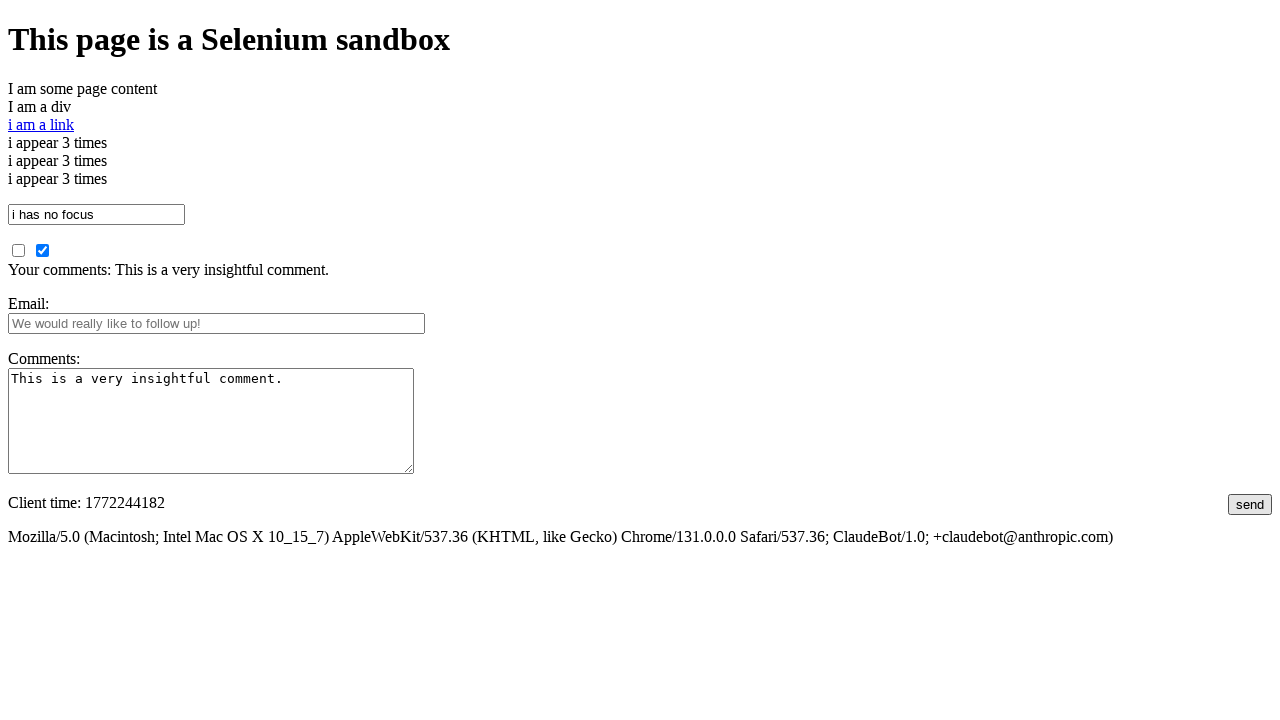

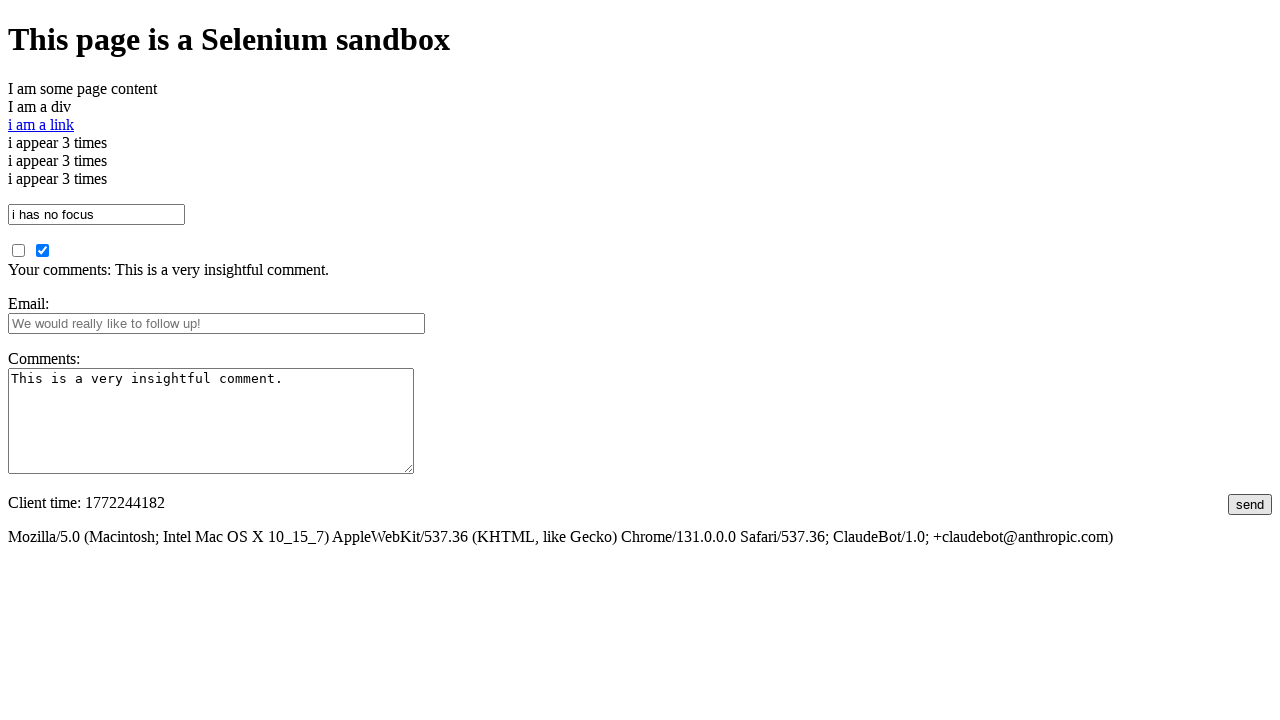